Navigates to Selenium website and scrolls down to the News section

Starting URL: https://www.selenium.dev/

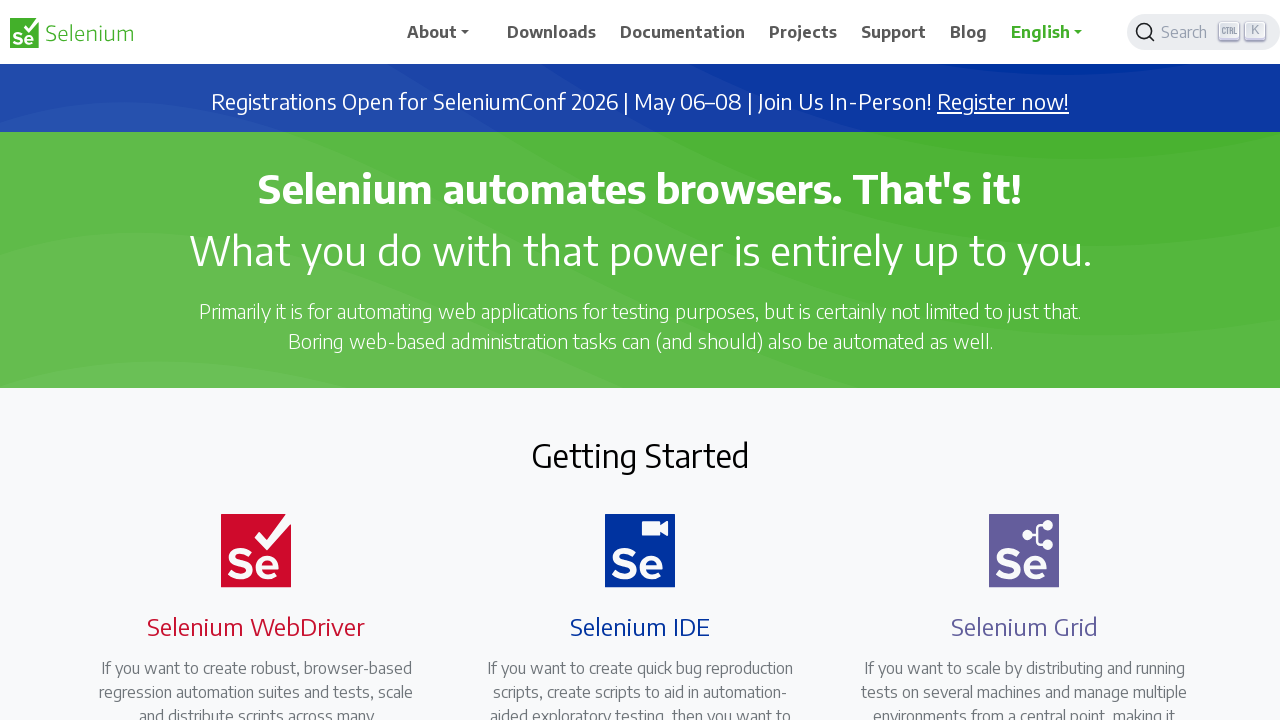

Navigated to Selenium website
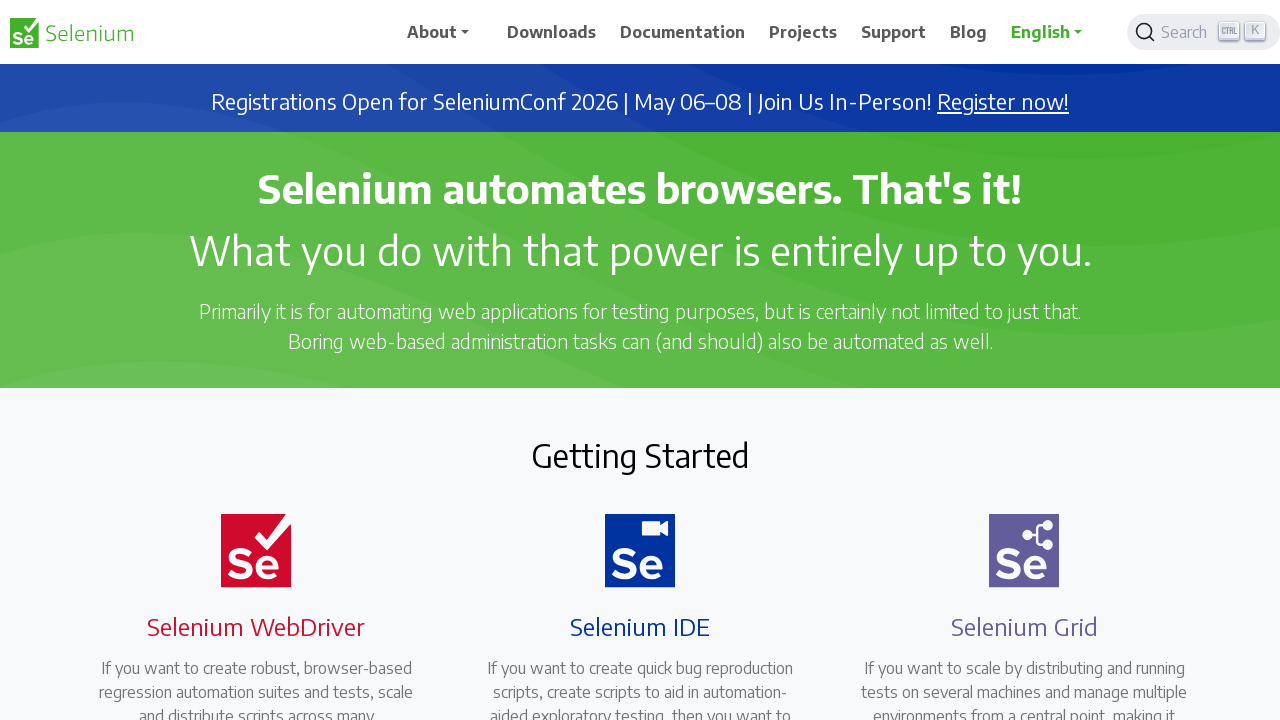

Located News section heading element
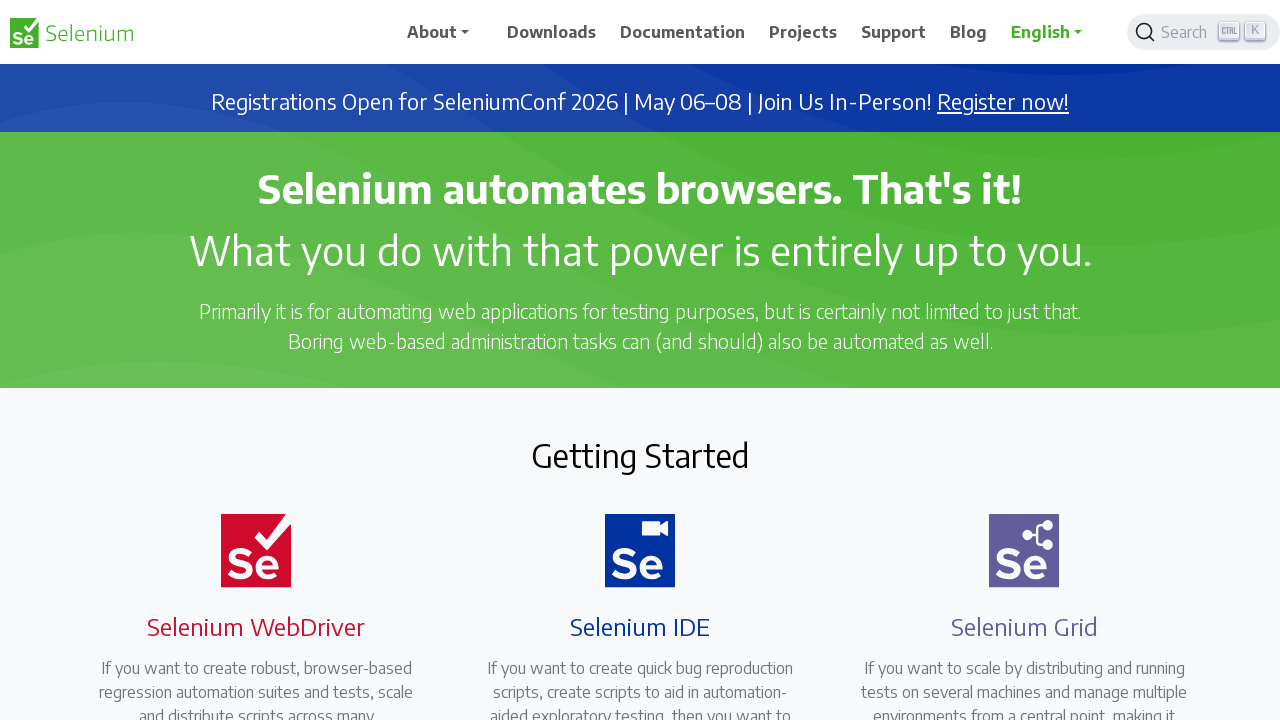

Scrolled down to News section
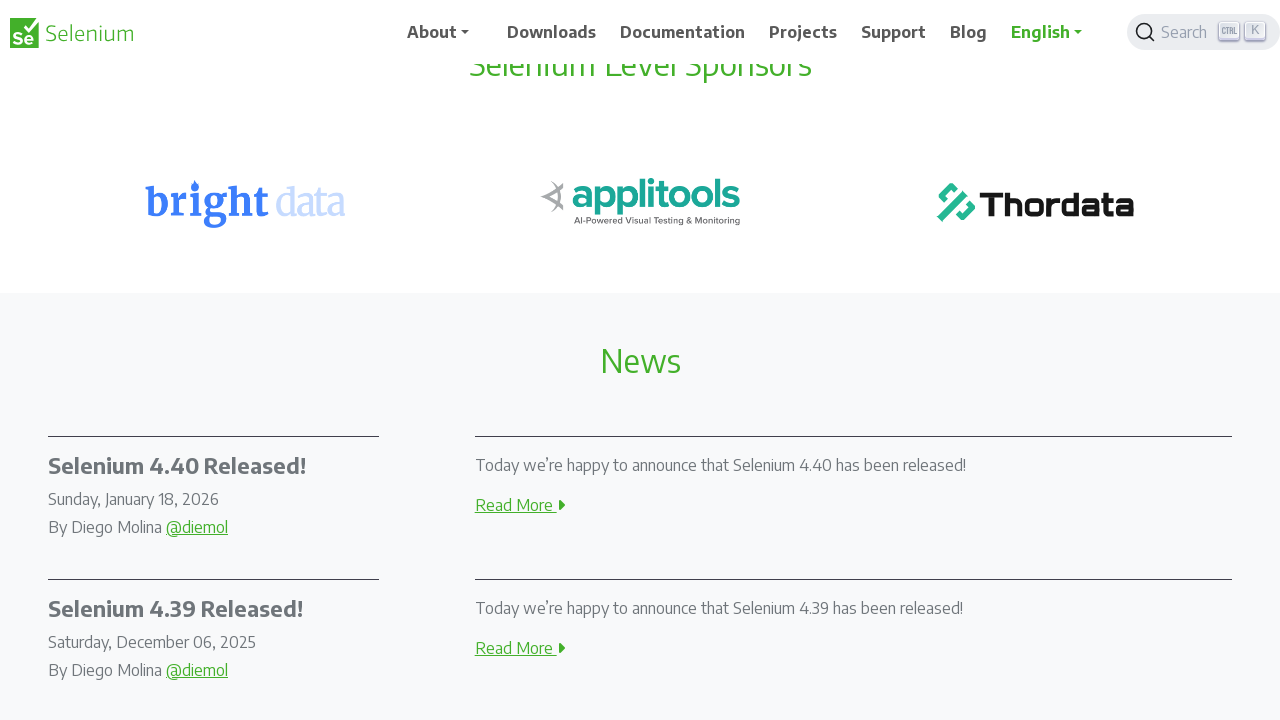

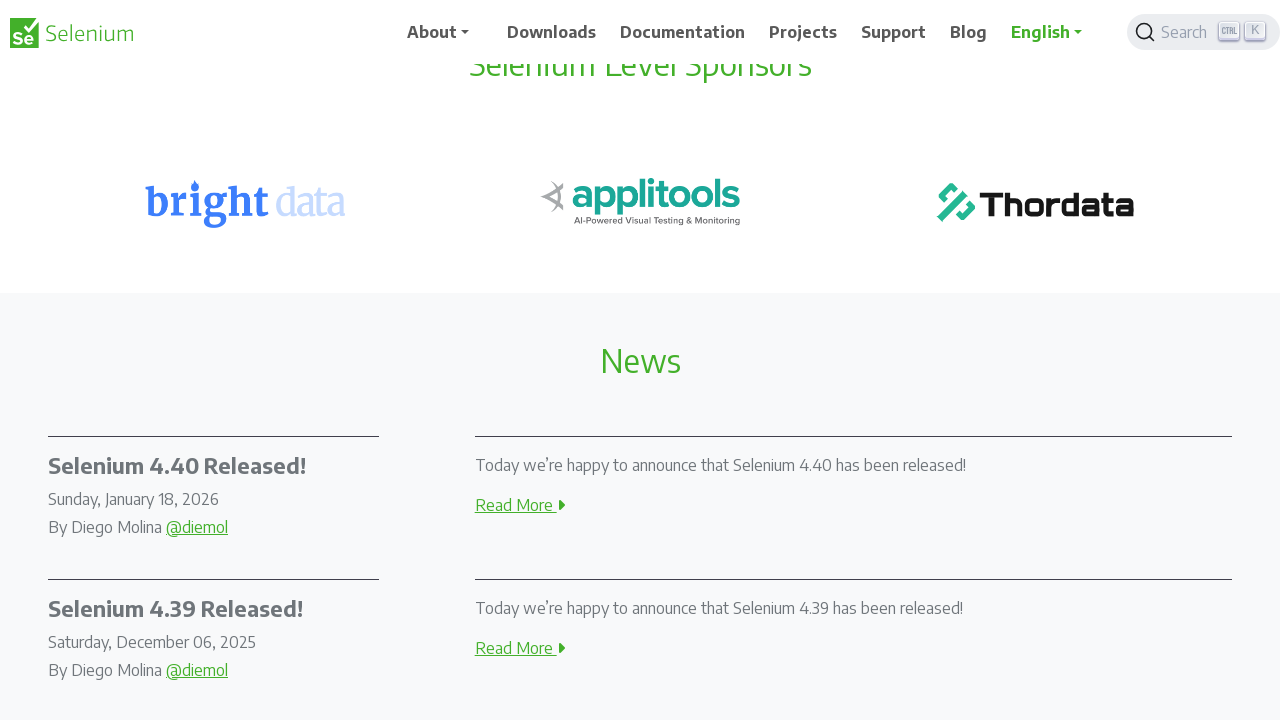